Tests autocomplete functionality by typing in a text field, waiting for suggestions to appear, and selecting a specific suggestion from the dropdown list

Starting URL: https://rahulshettyacademy.com/AutomationPractice/

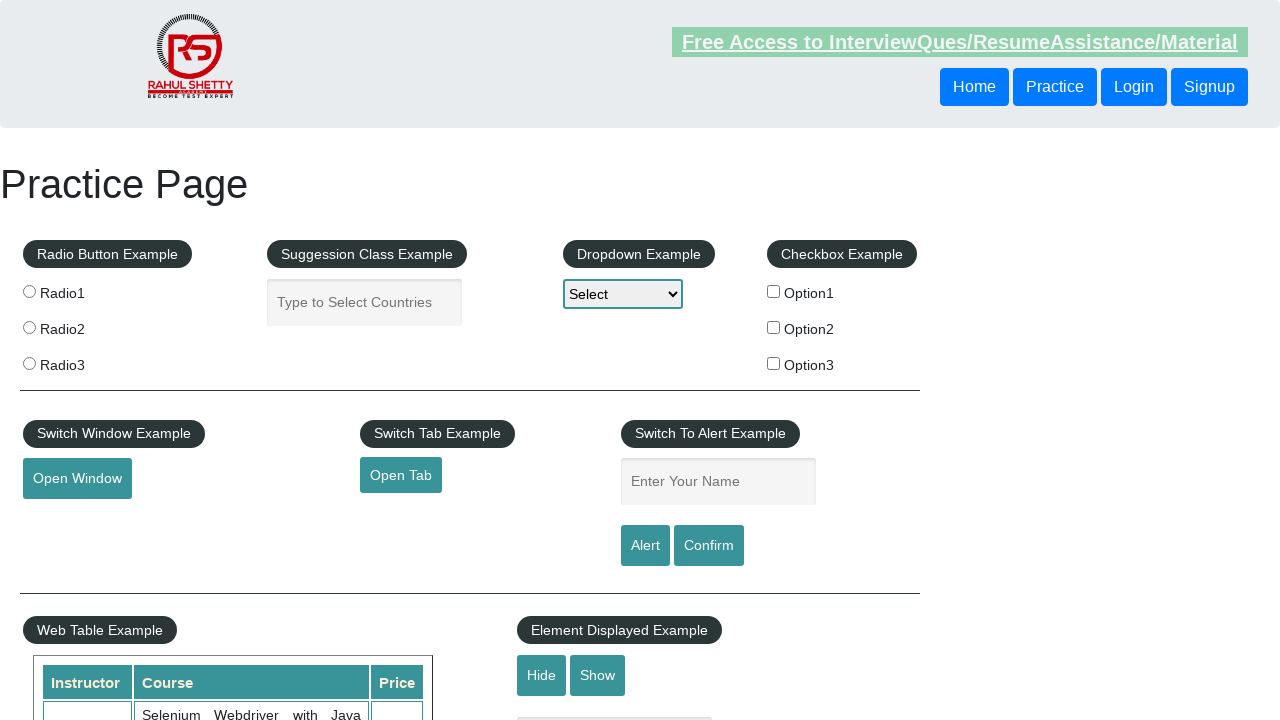

Navigated to AutomationPractice page
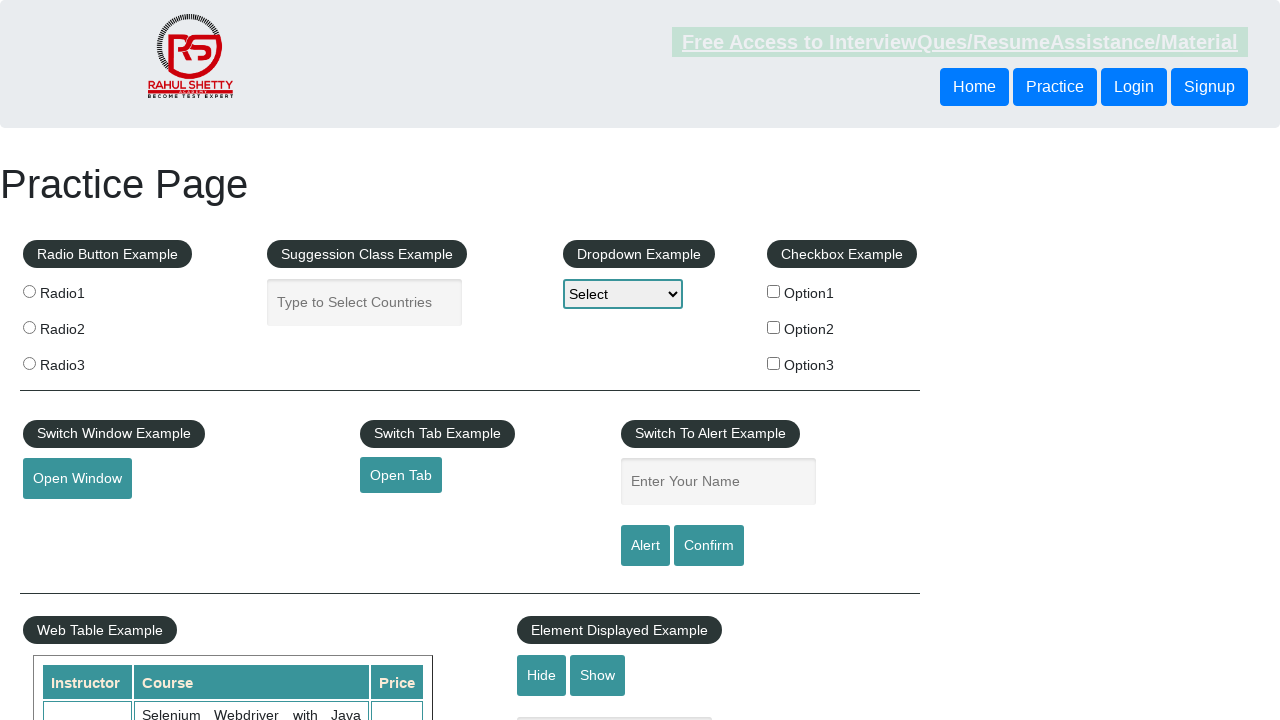

Typed 'Ar' in autocomplete textbox on //*[contains(@id,'autocomplete')]
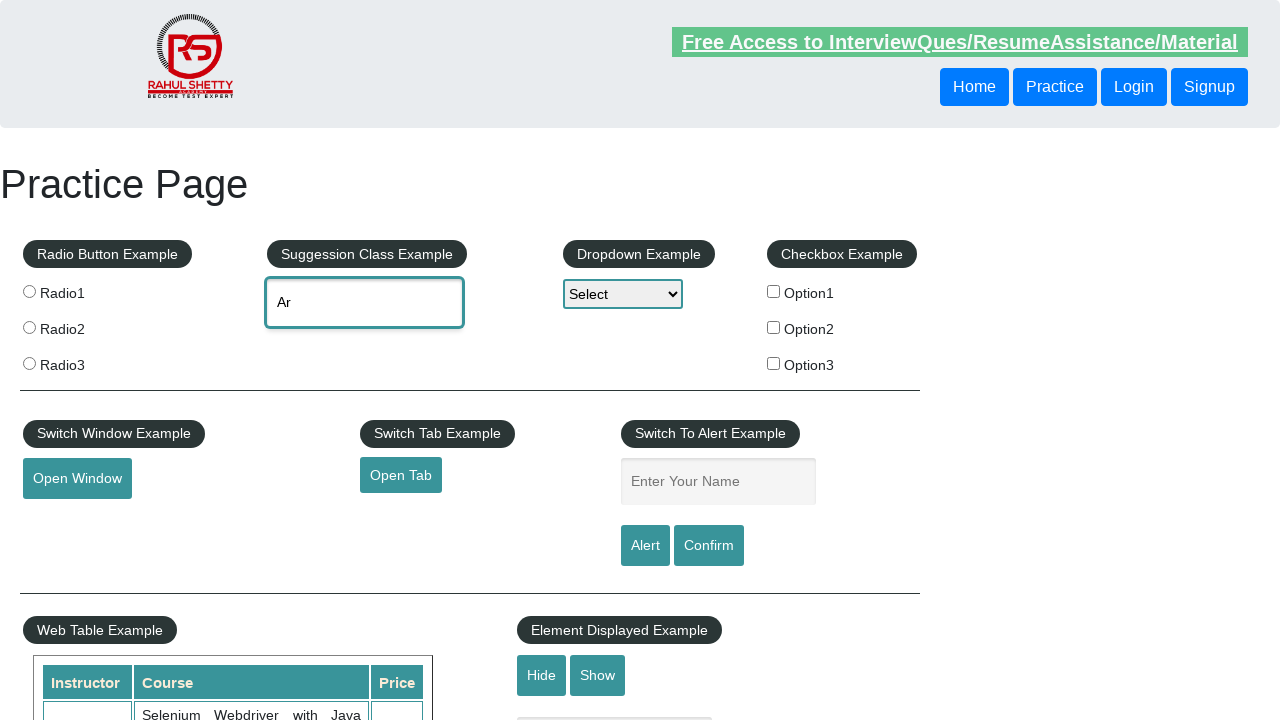

Autocomplete suggestions dropdown appeared
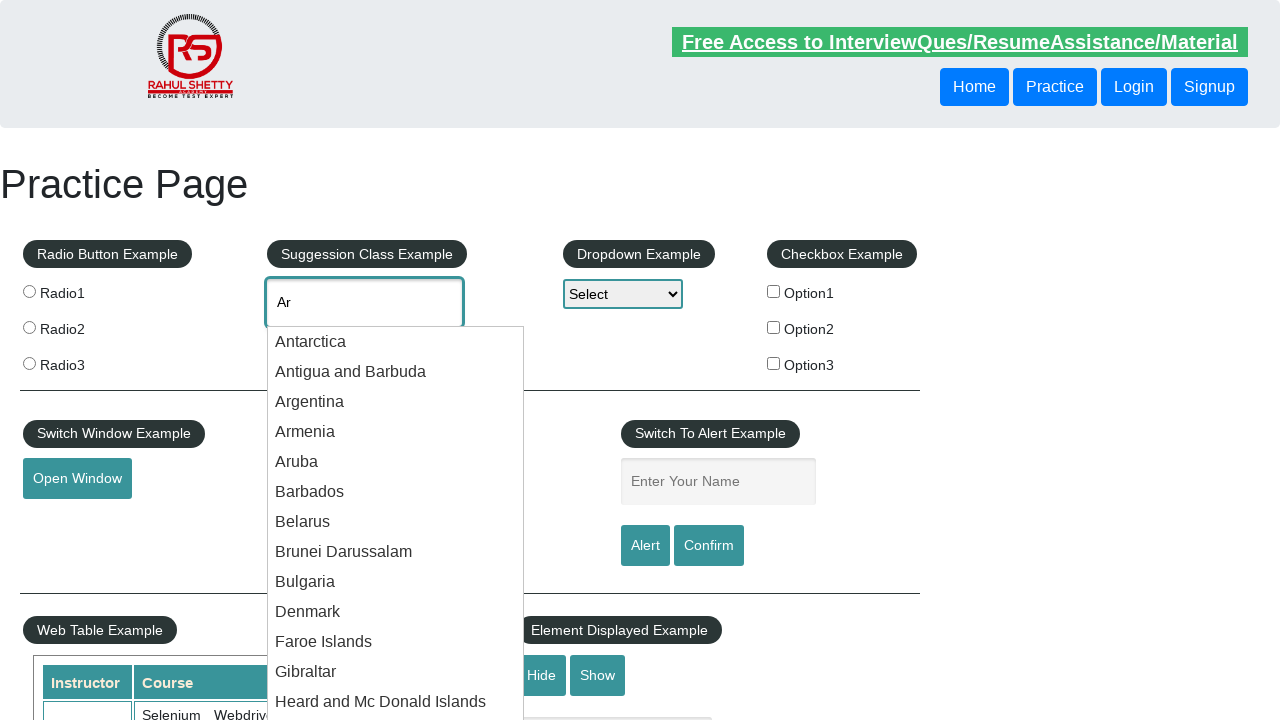

Retrieved 58 autocomplete suggestions
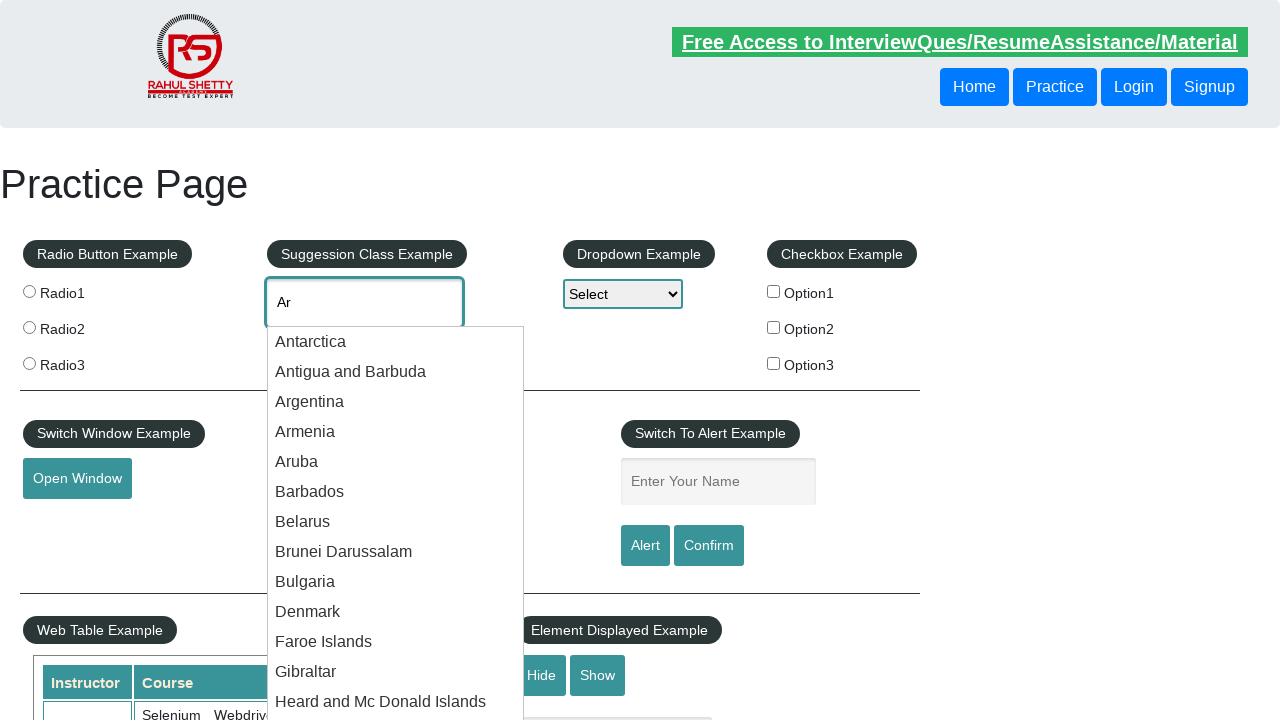

Clicked on 'Aruba' suggestion from autocomplete dropdown at (396, 462) on xpath=//*[contains(@class,'ui-menu-item')] >> nth=8
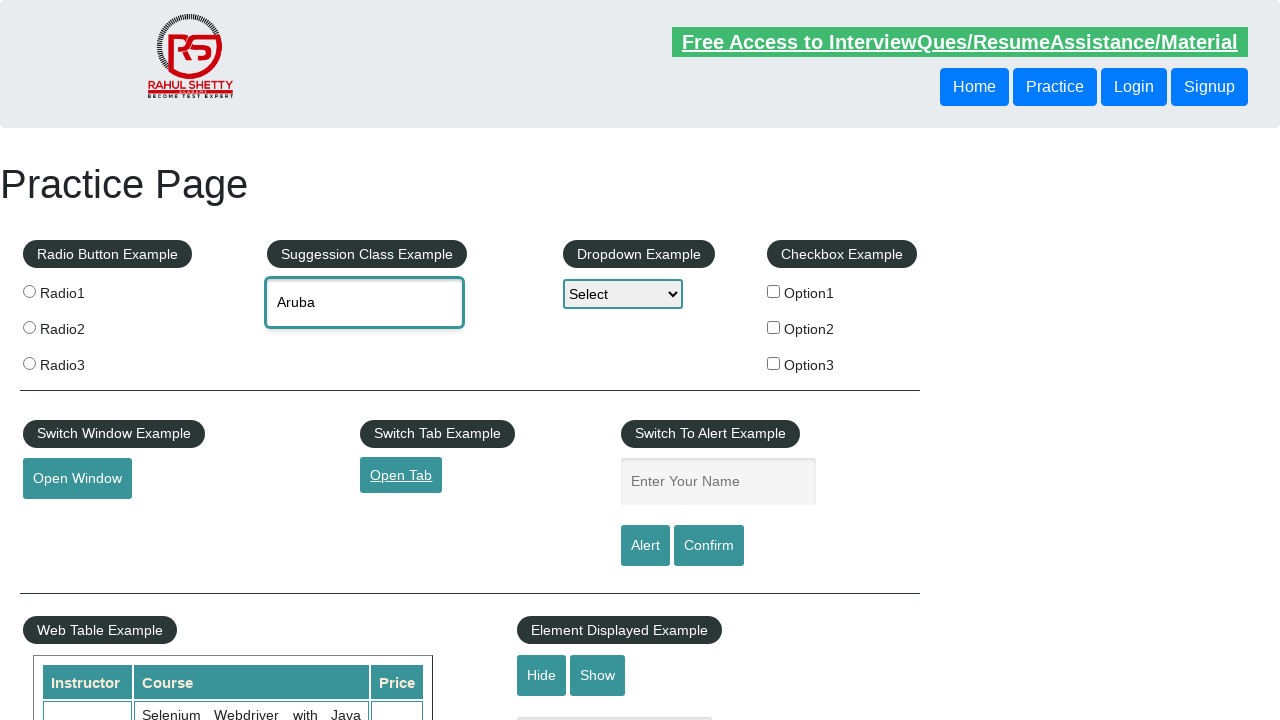

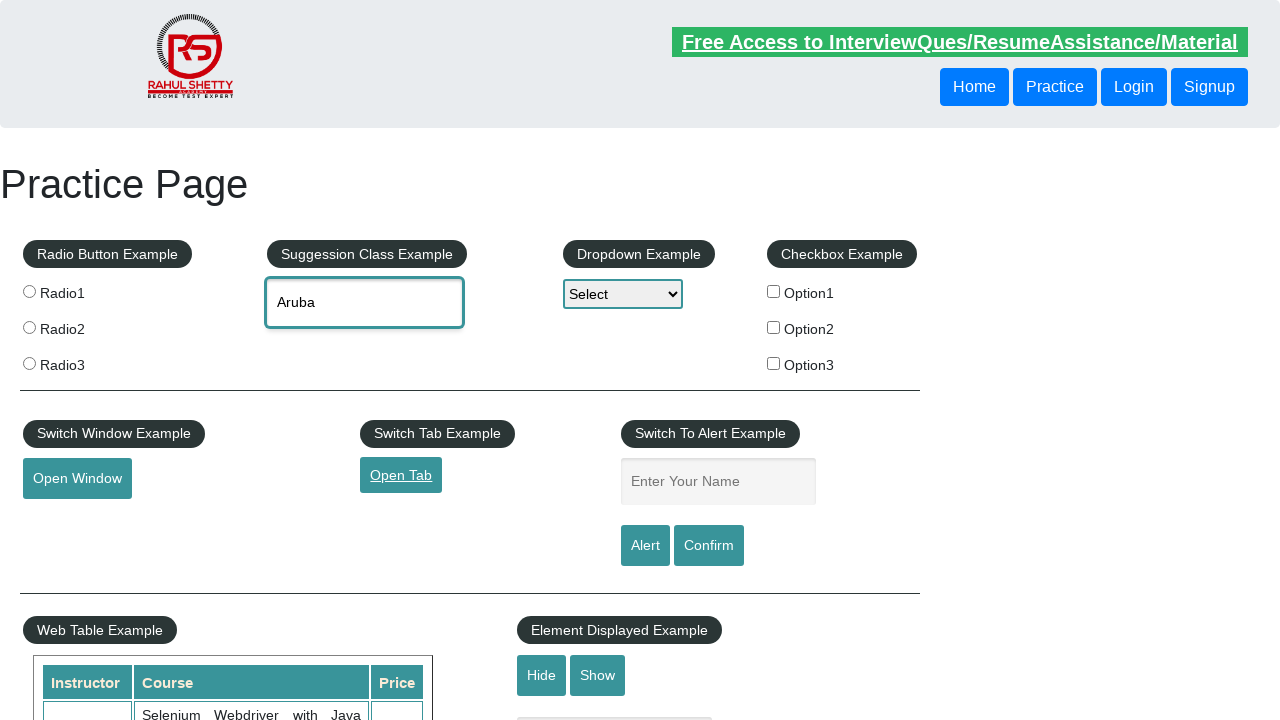